Tests right-click mouse action on a button element by performing a right-click and verifying the element is interactive

Starting URL: https://demoqa.com/buttons/

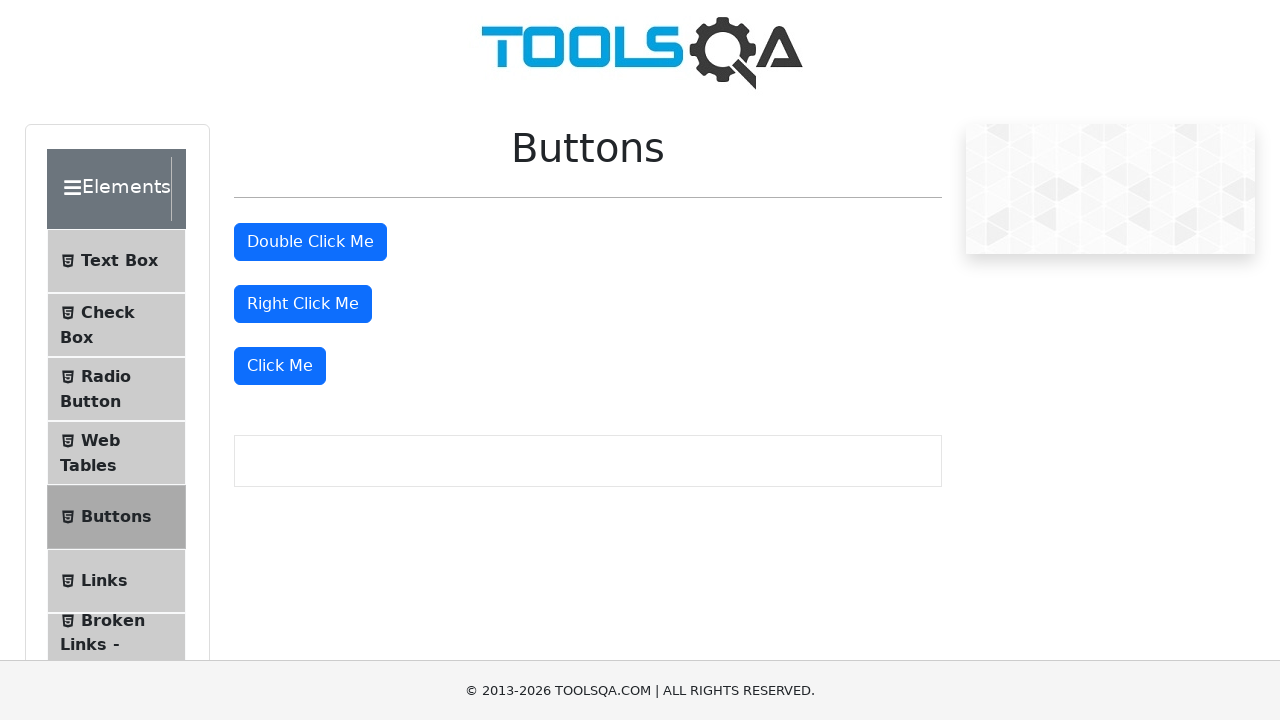

Right-click button element became visible and ready
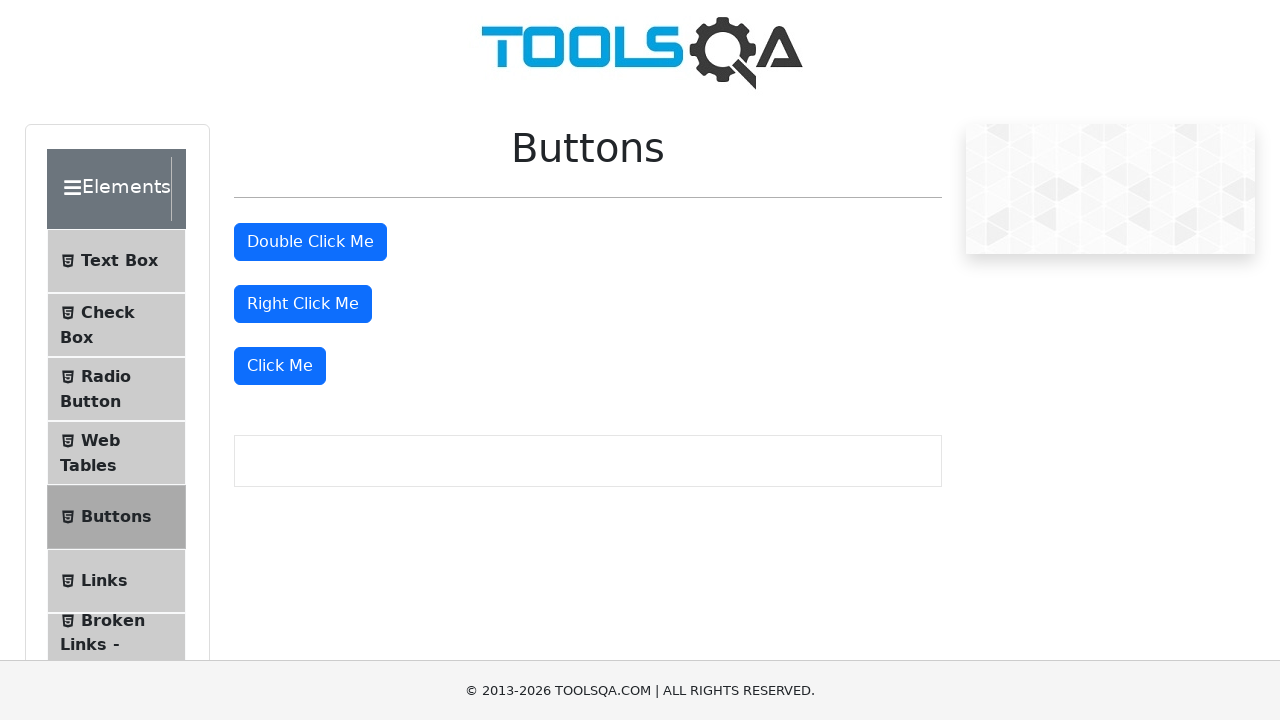

Performed right-click mouse action on button element at (303, 304) on #rightClickBtn
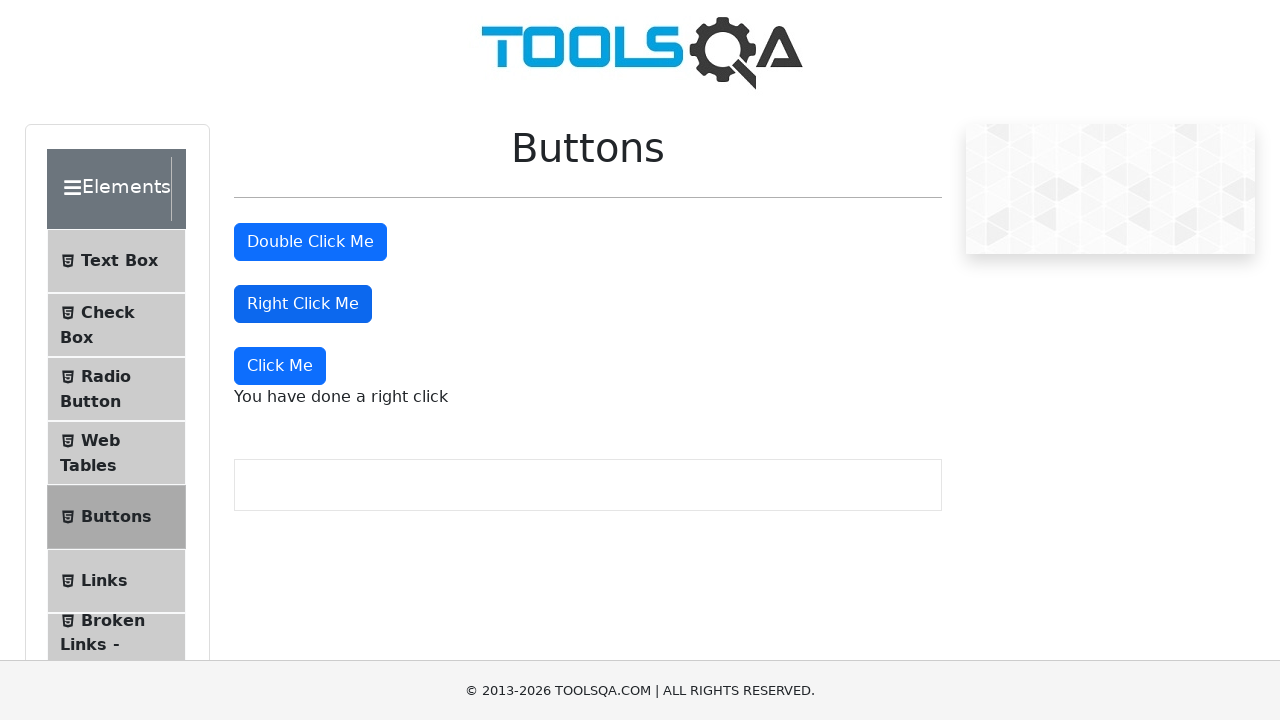

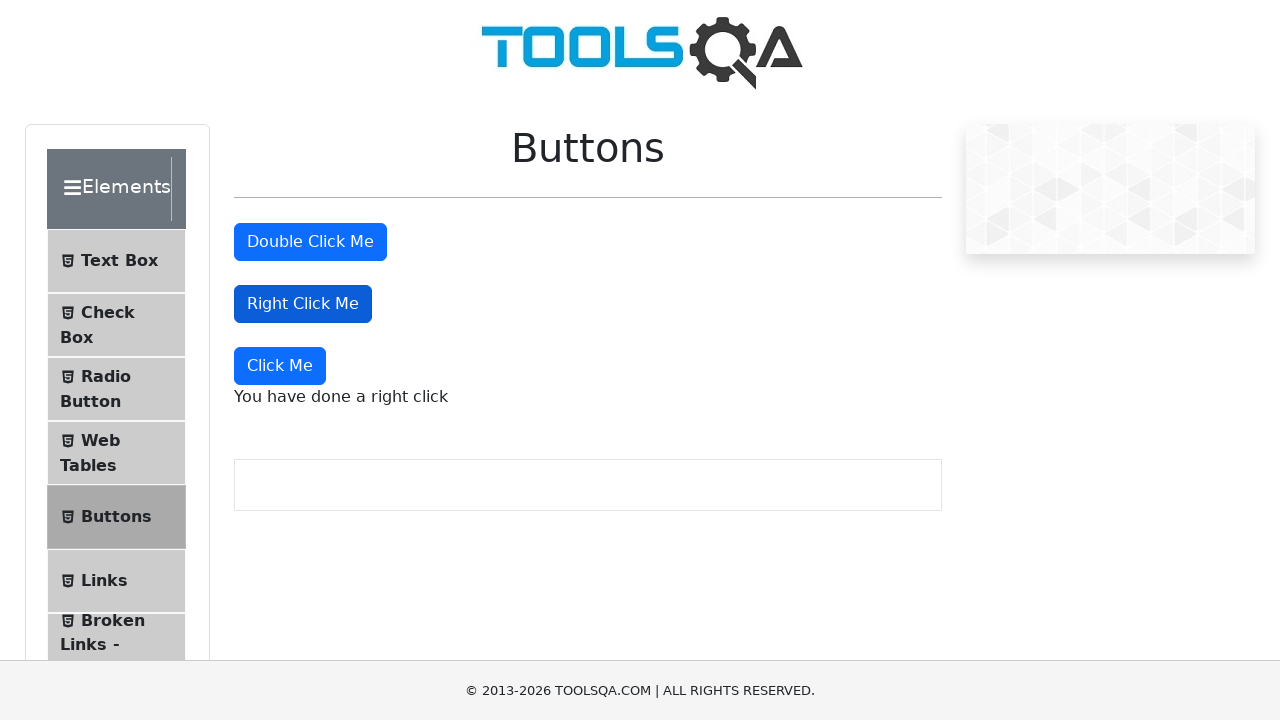